Tests keyboard key down action by holding SHIFT and typing 'a' to produce uppercase 'A' in a text input field

Starting URL: https://www.selenium.dev/selenium/web/single_text_input.html

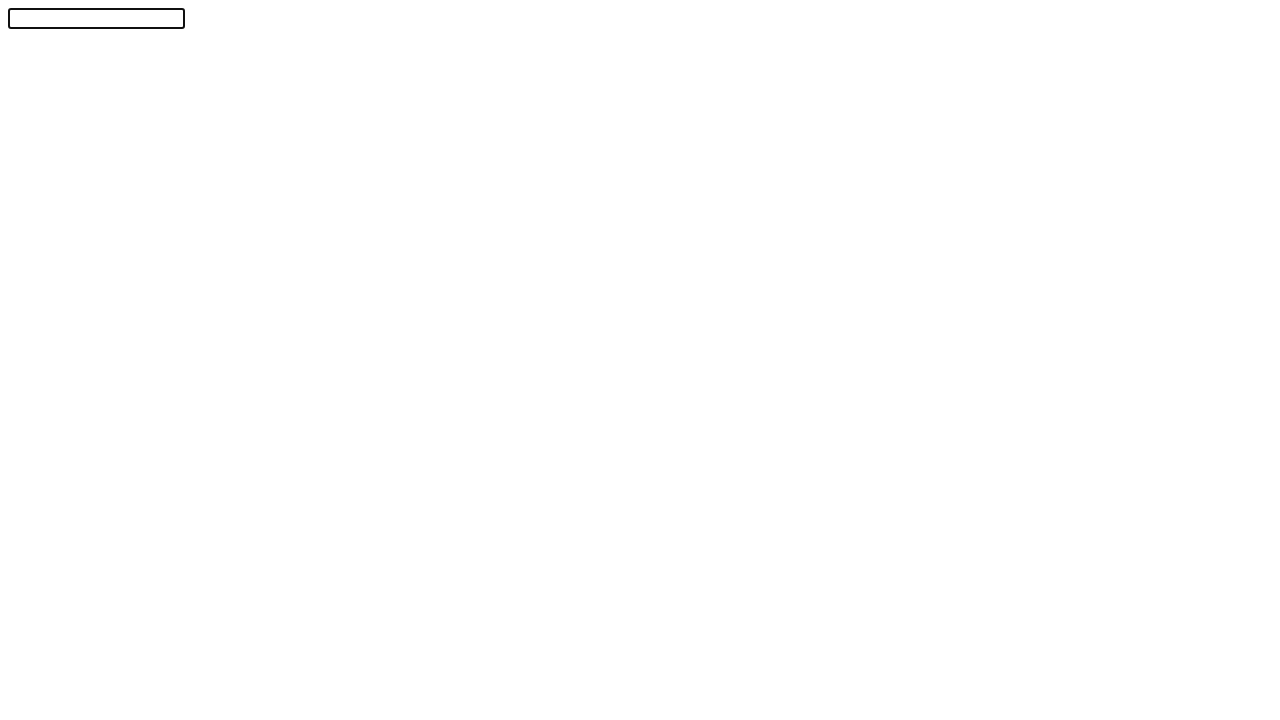

Navigated to single text input test page
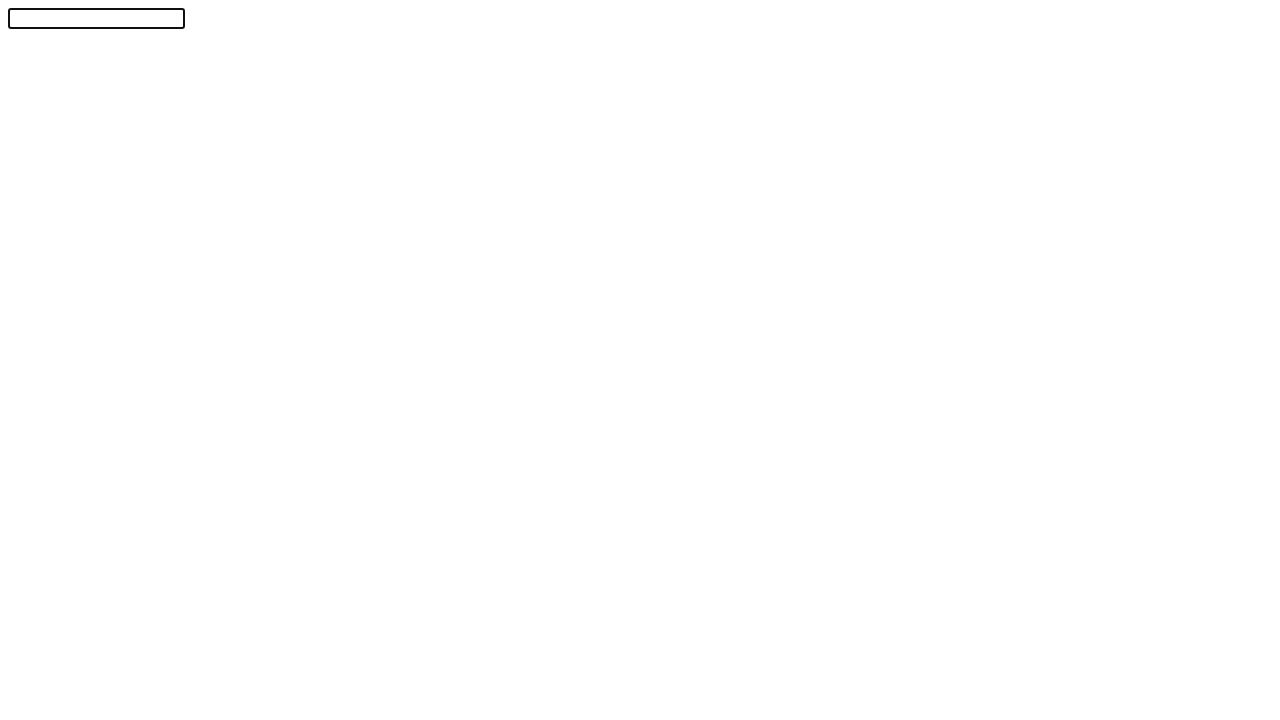

Pressed SHIFT key down to hold it
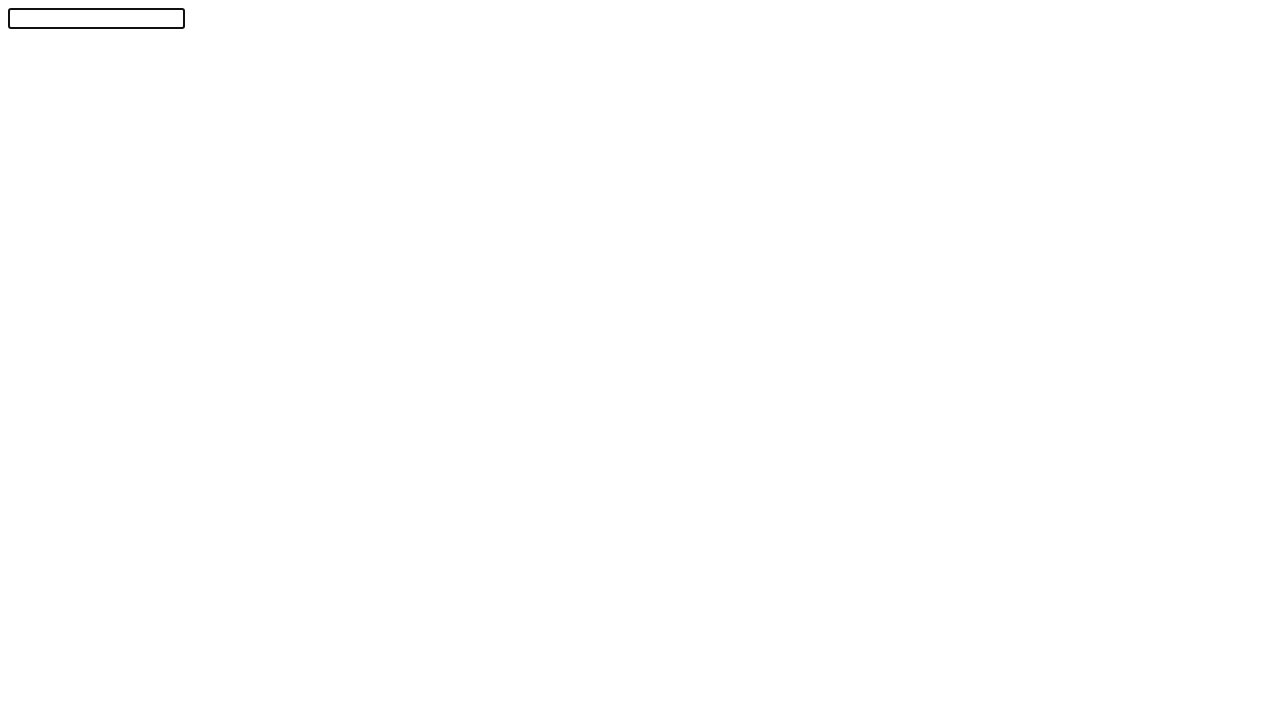

Pressed 'a' key while SHIFT is held, producing uppercase 'A'
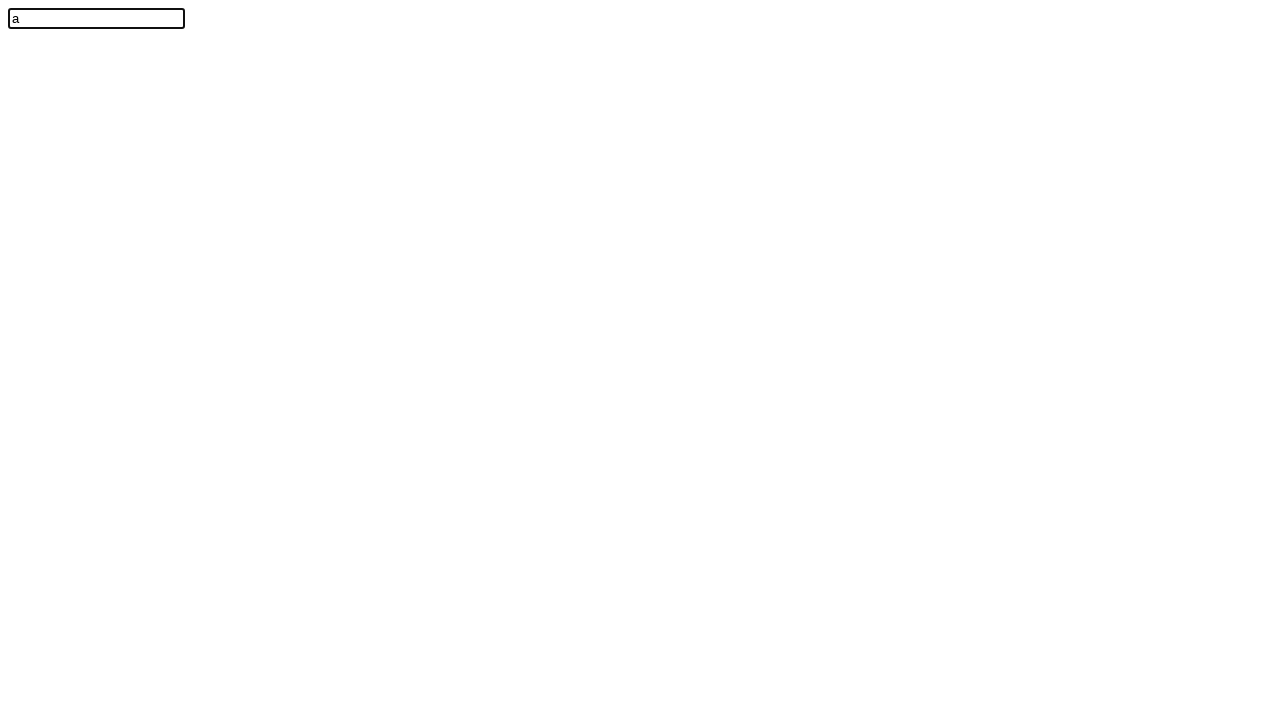

Located the text input field
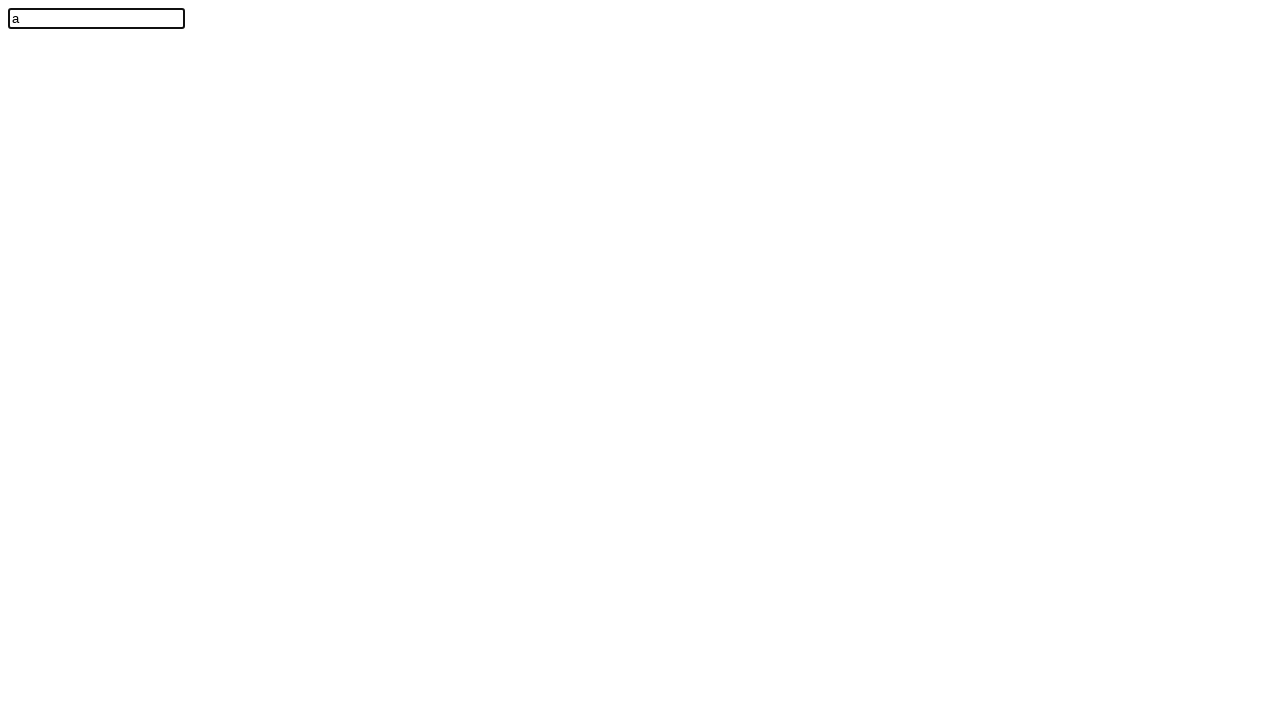

Text input field is ready and visible
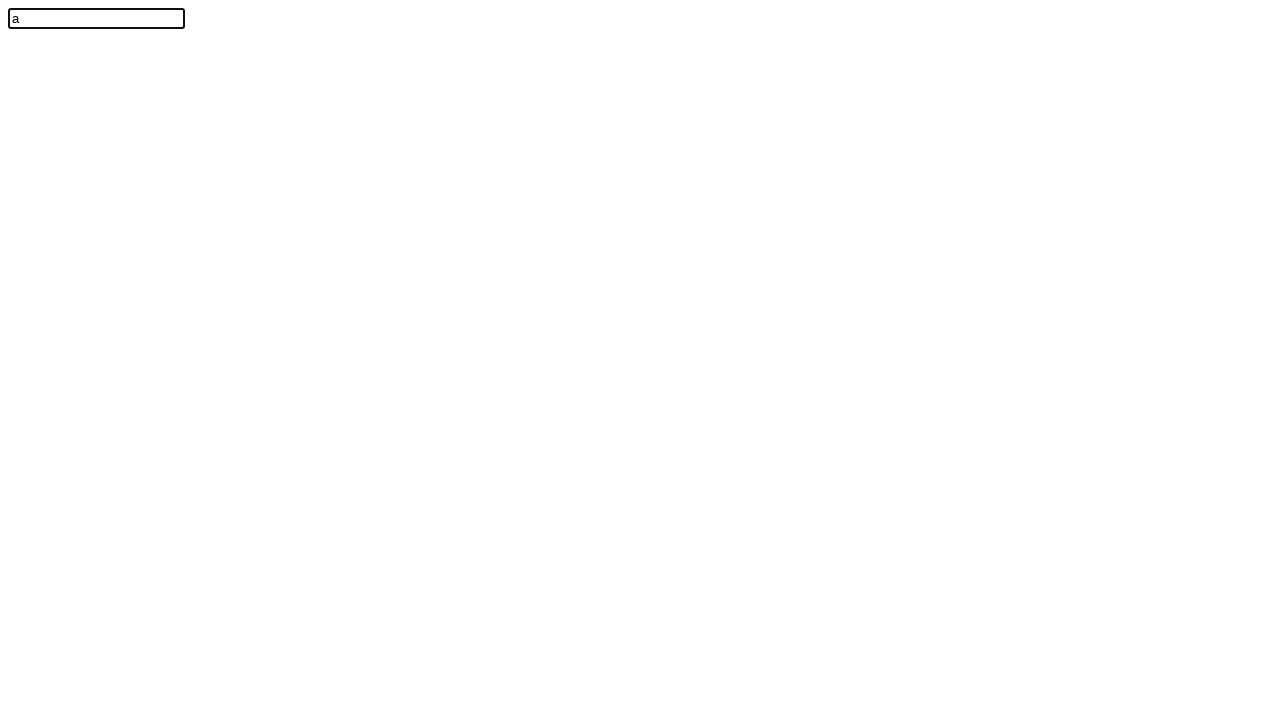

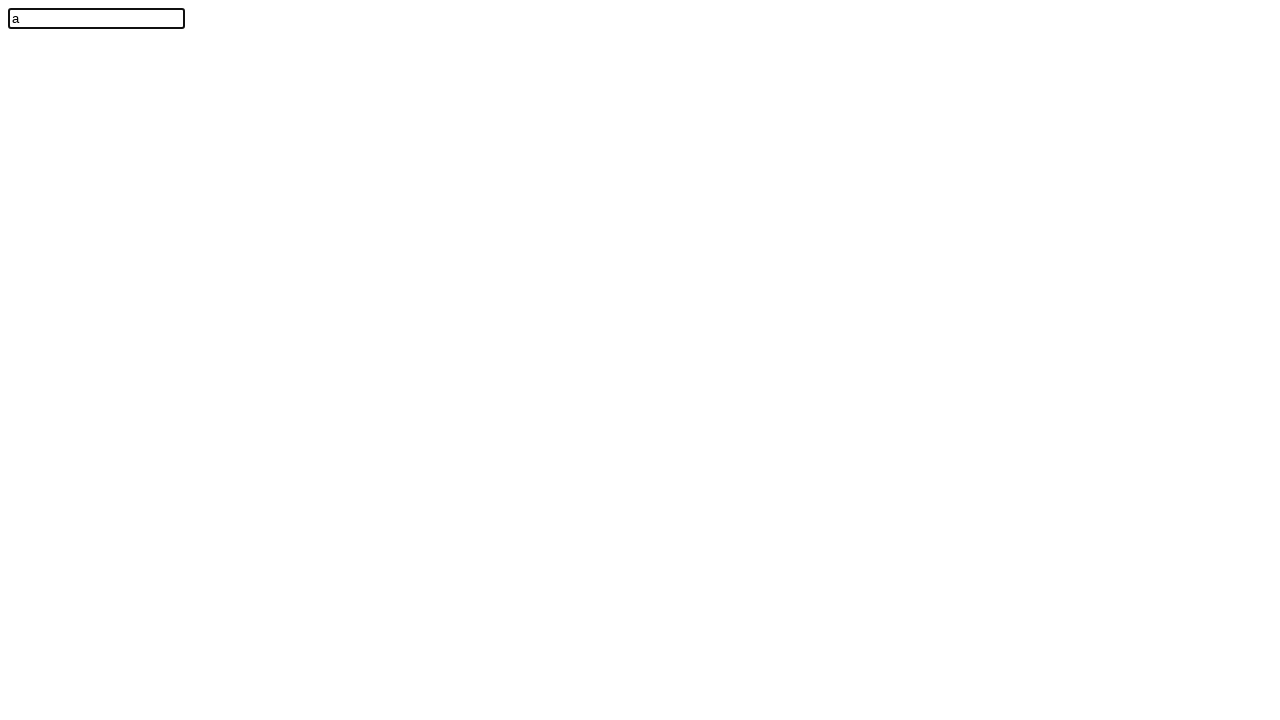